Opens multiple browser windows/tabs by clicking on a button and counts the total number of opened windows

Starting URL: https://leafground.com/window.xhtml

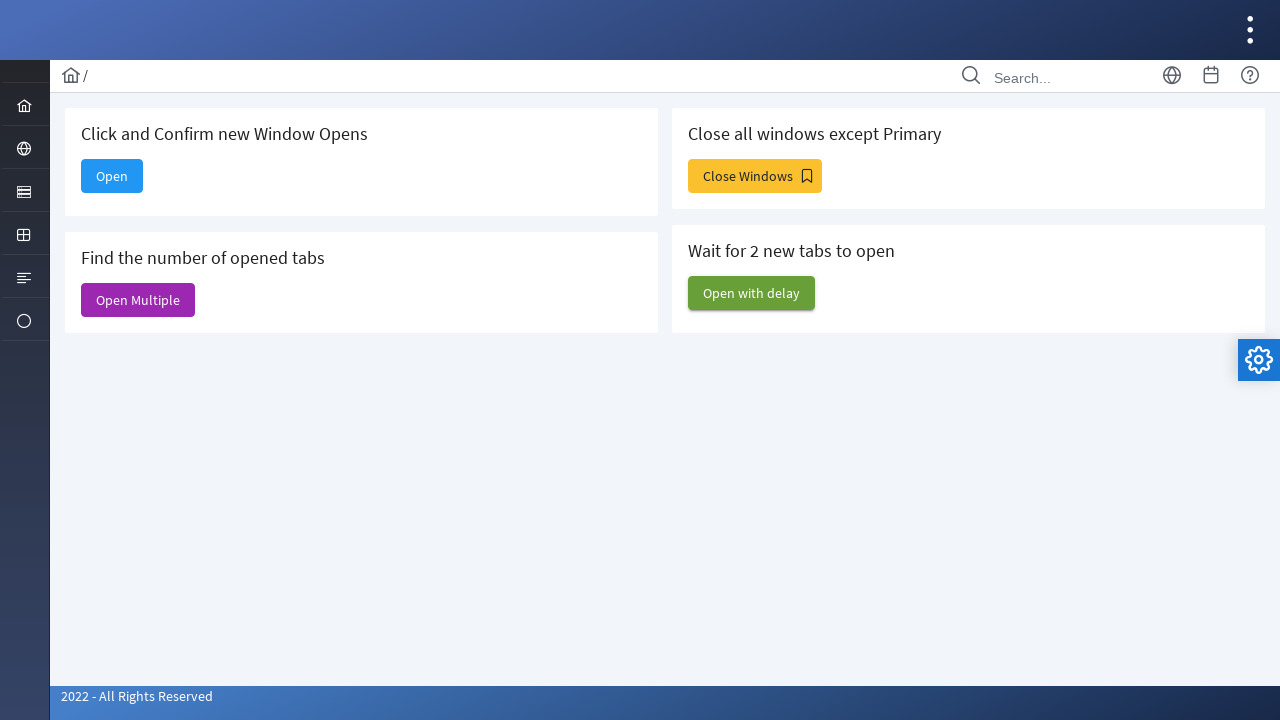

Clicked 'Open Multiple' button to open multiple windows at (138, 300) on xpath=//span[normalize-space()='Open Multiple']
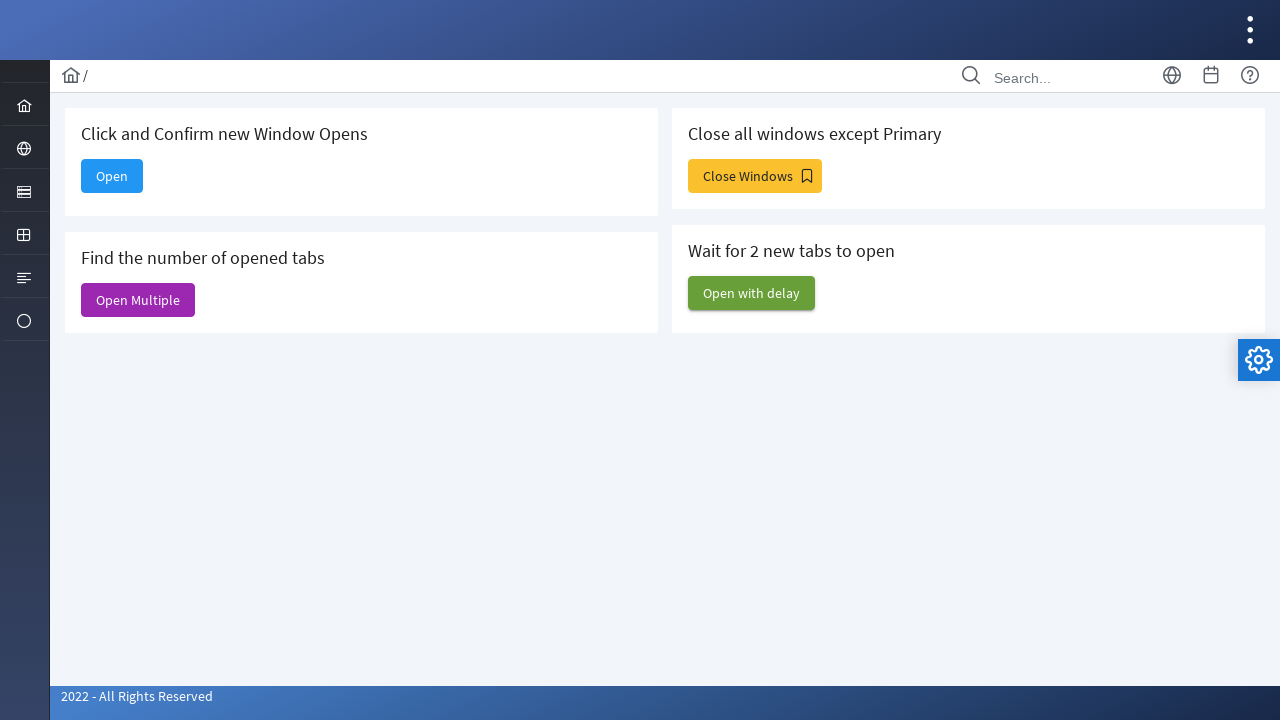

Waited for windows to open
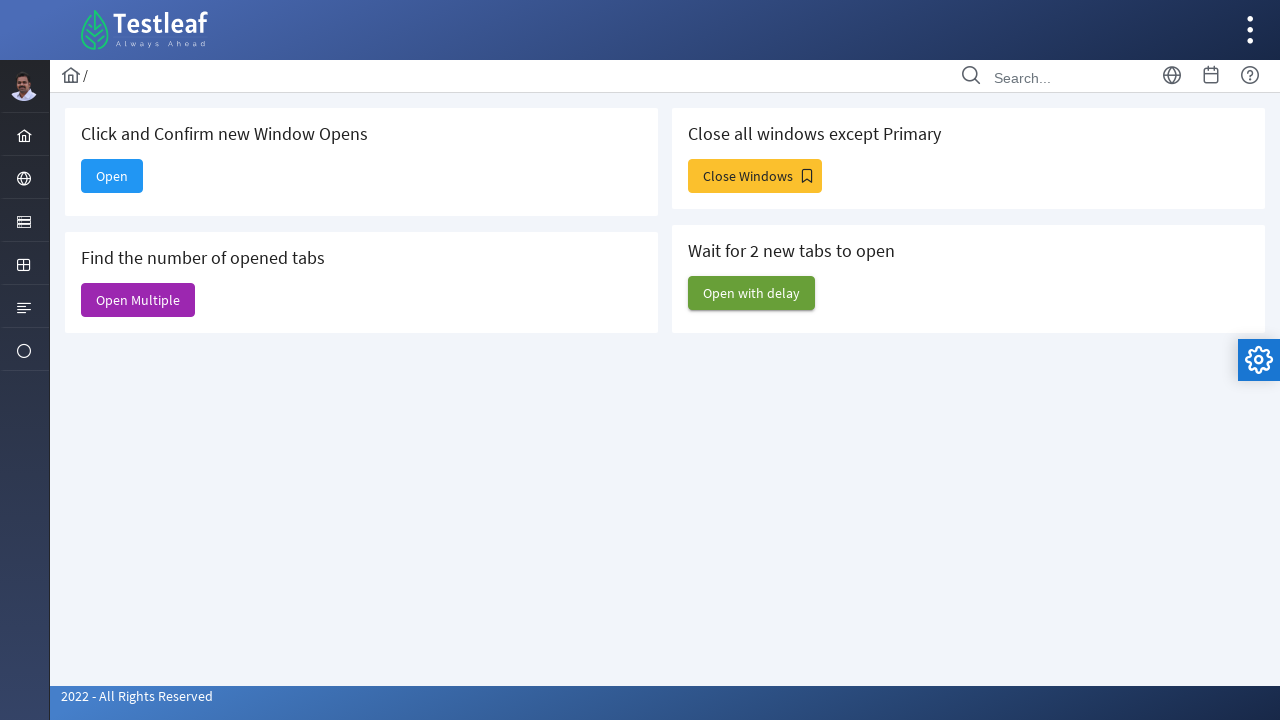

Retrieved all page contexts from browser
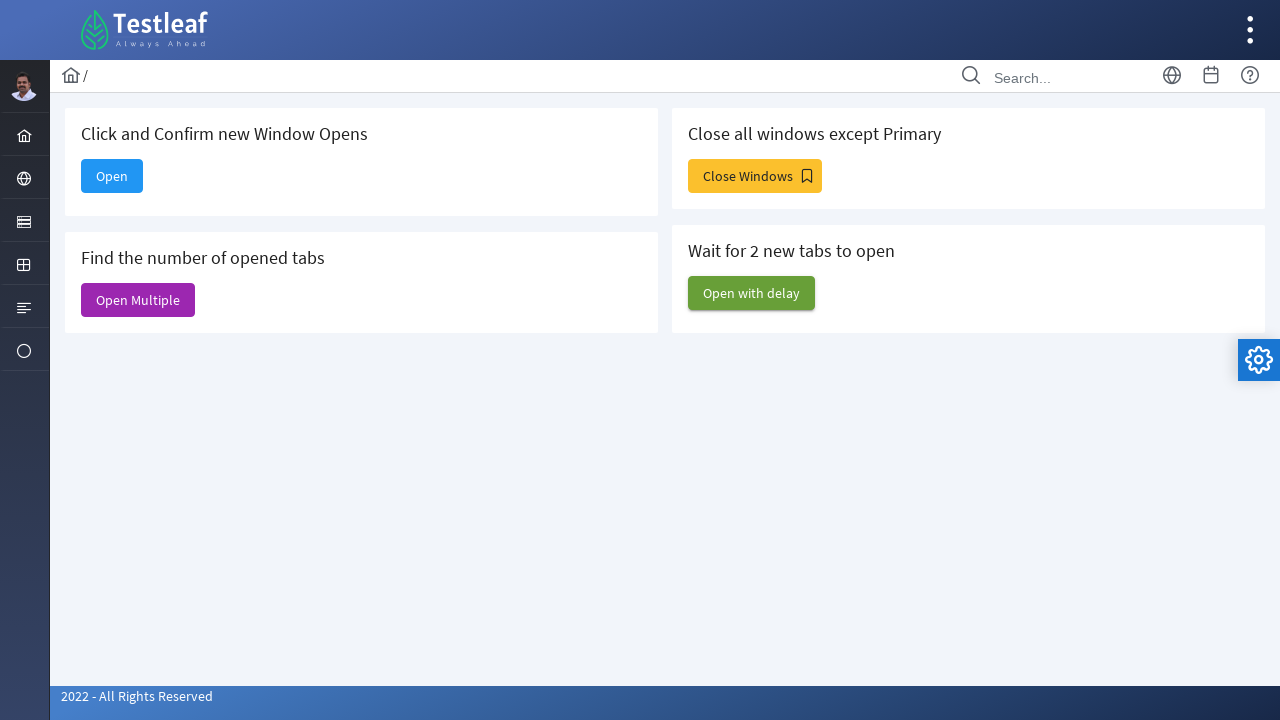

Counted total opened tabs: 6
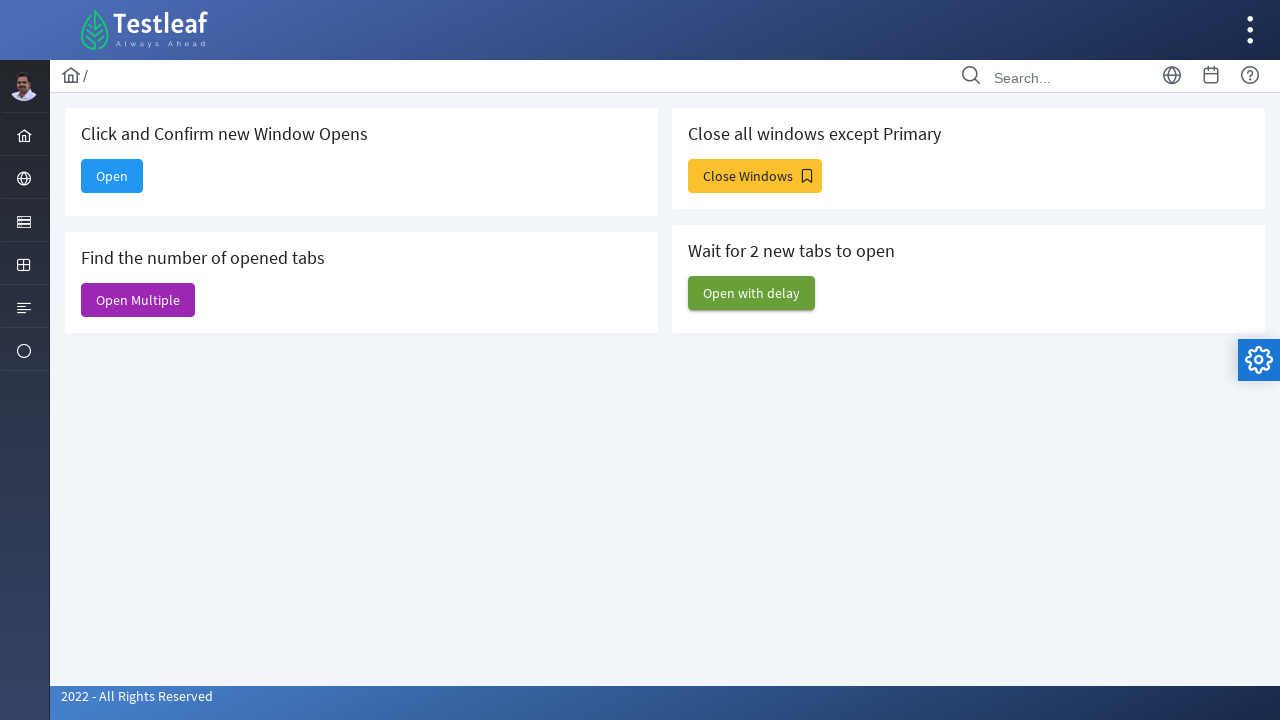

Printed tab count result: 6
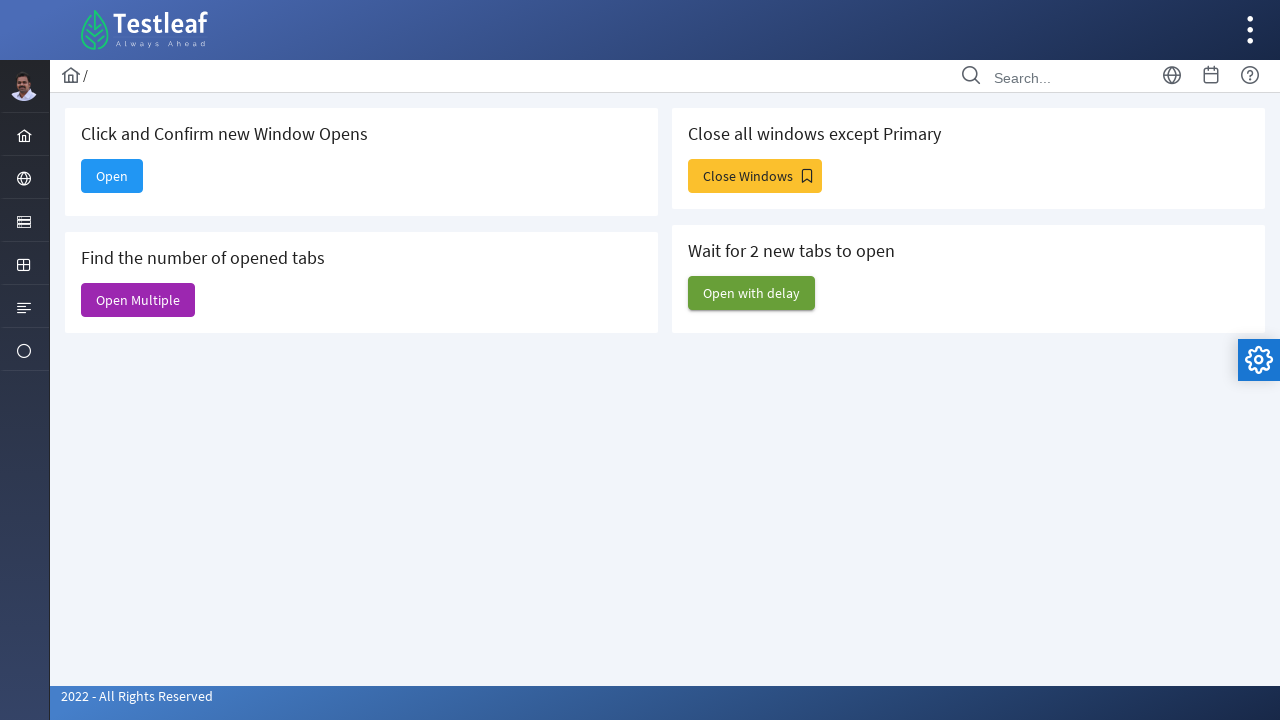

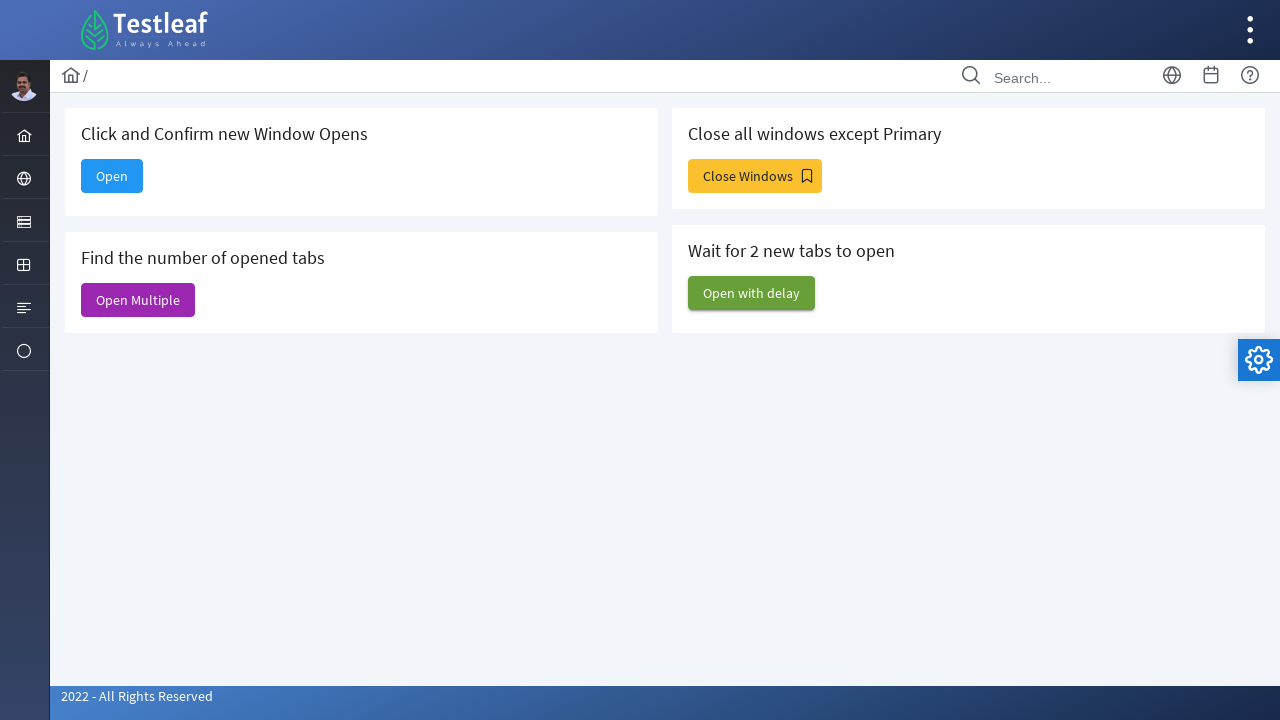